Tests number input field by pressing arrow down key to decrement the value.

Starting URL: http://the-internet.herokuapp.com/inputs

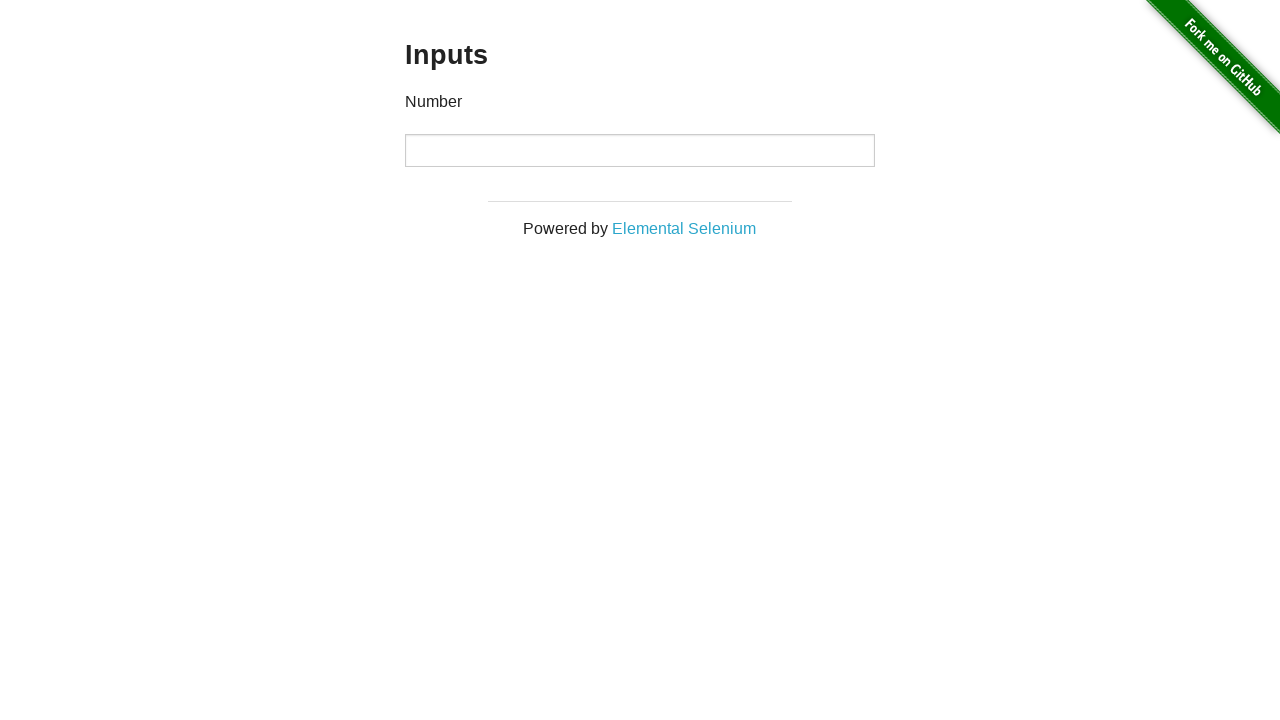

Located number input field
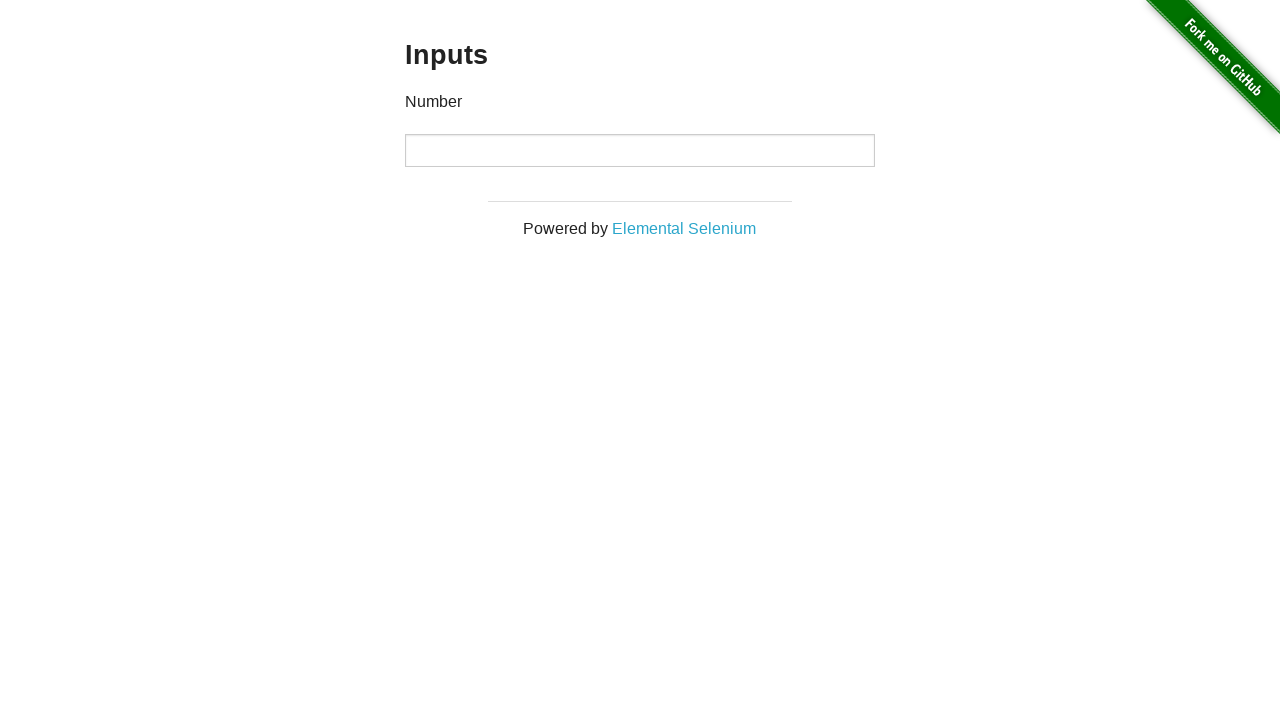

Pressed ArrowDown key to decrement number input value on input[type='number']
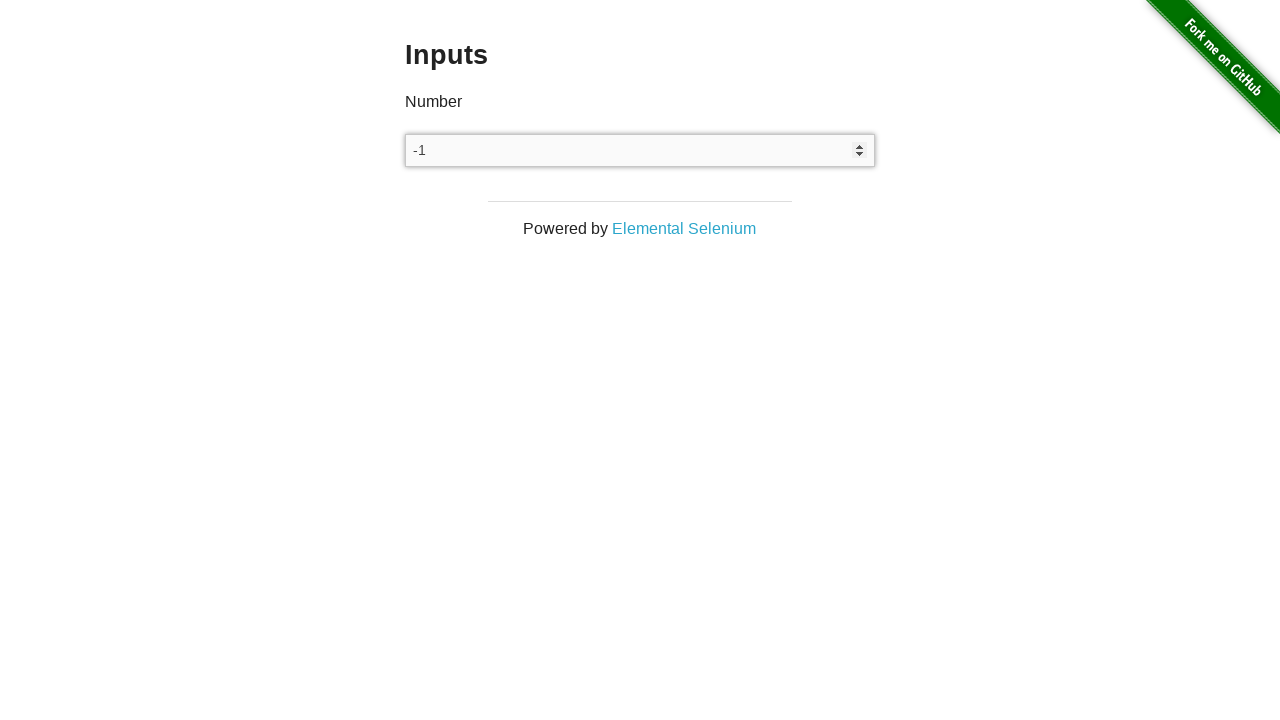

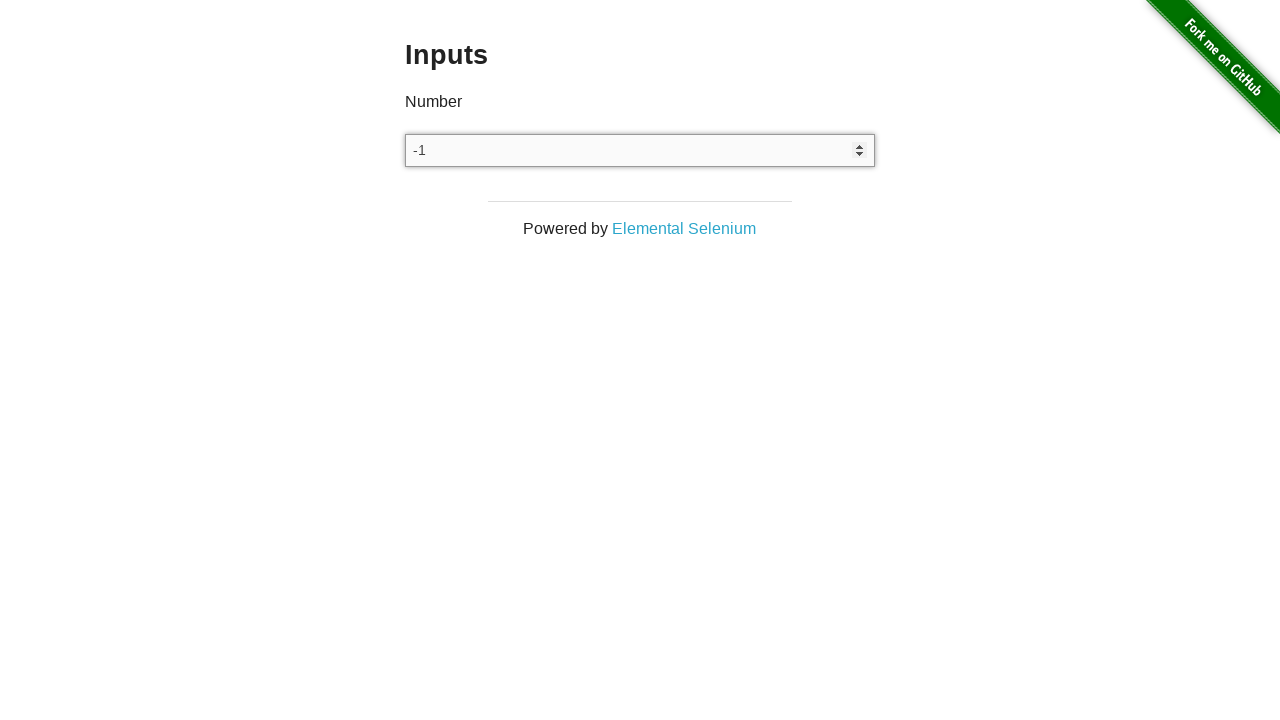